Tests dropdown selection by navigating to the dropdown page and selecting an option by index

Starting URL: https://practice.cydeo.com/

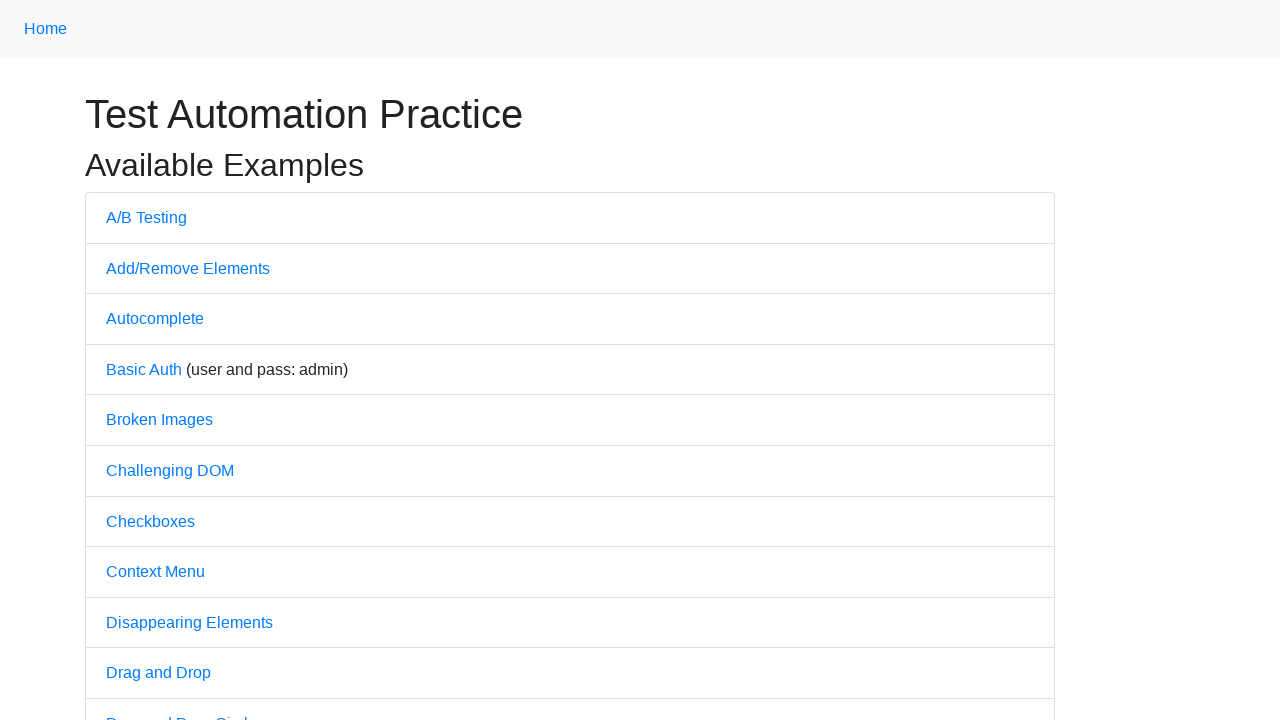

Navigated to practice.cydeo.com home page
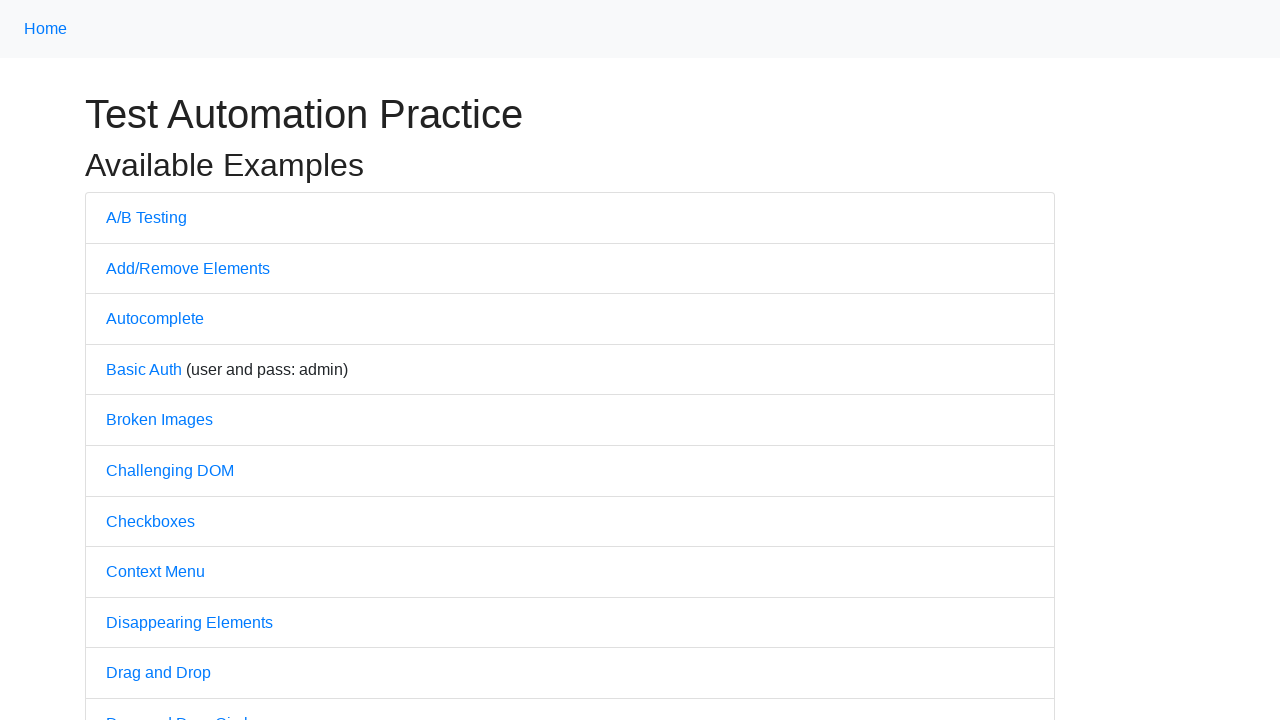

Clicked on Dropdown link at (143, 360) on text='Dropdown'
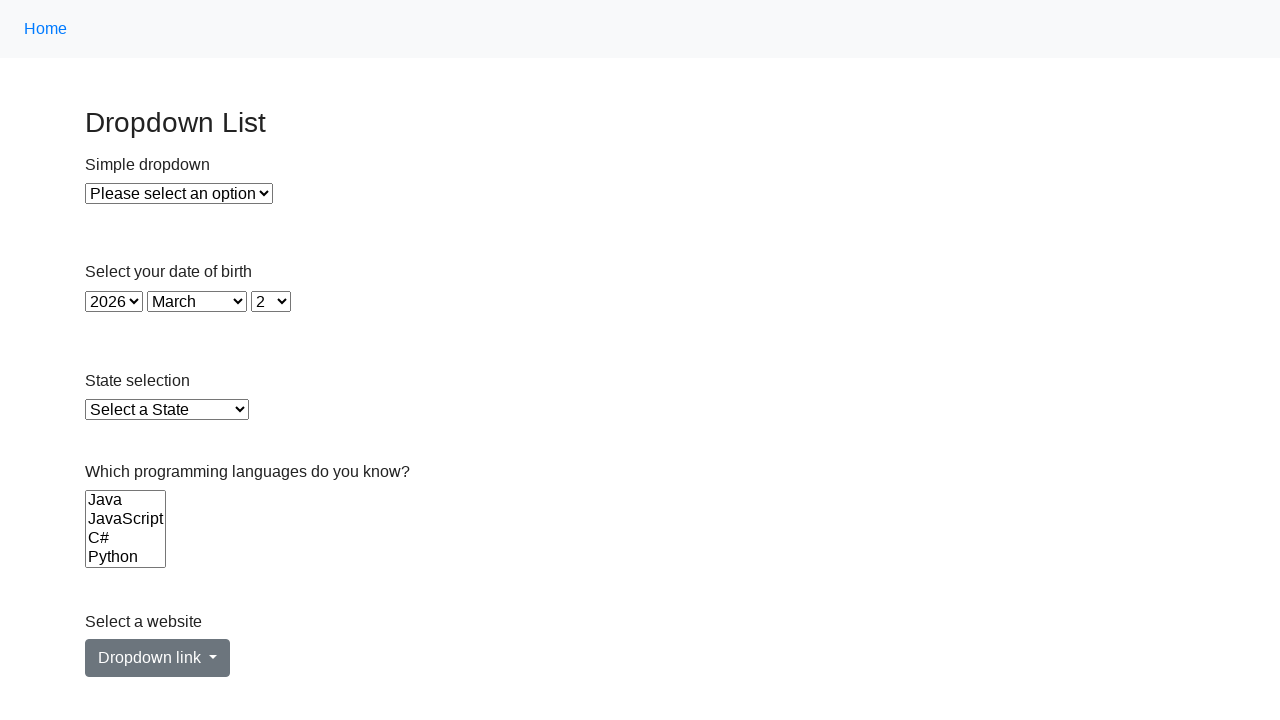

Selected option by index 1 from dropdown on xpath=//select[@id='dropdown']
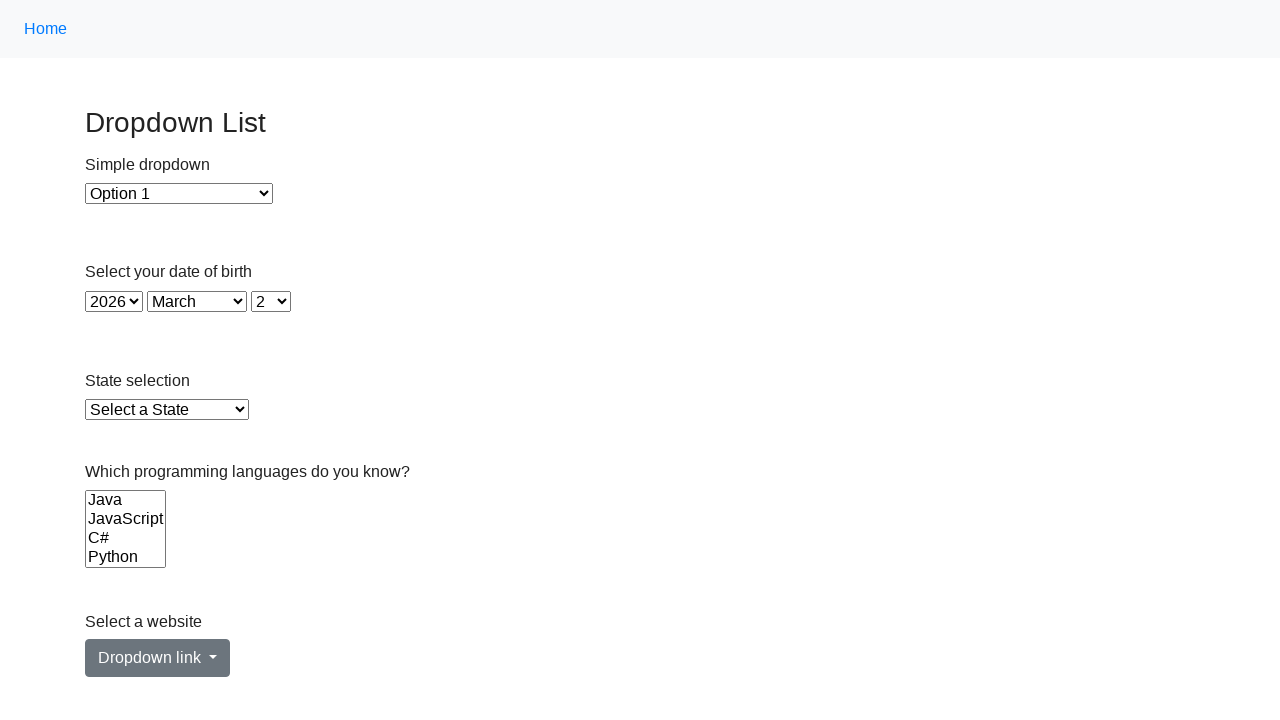

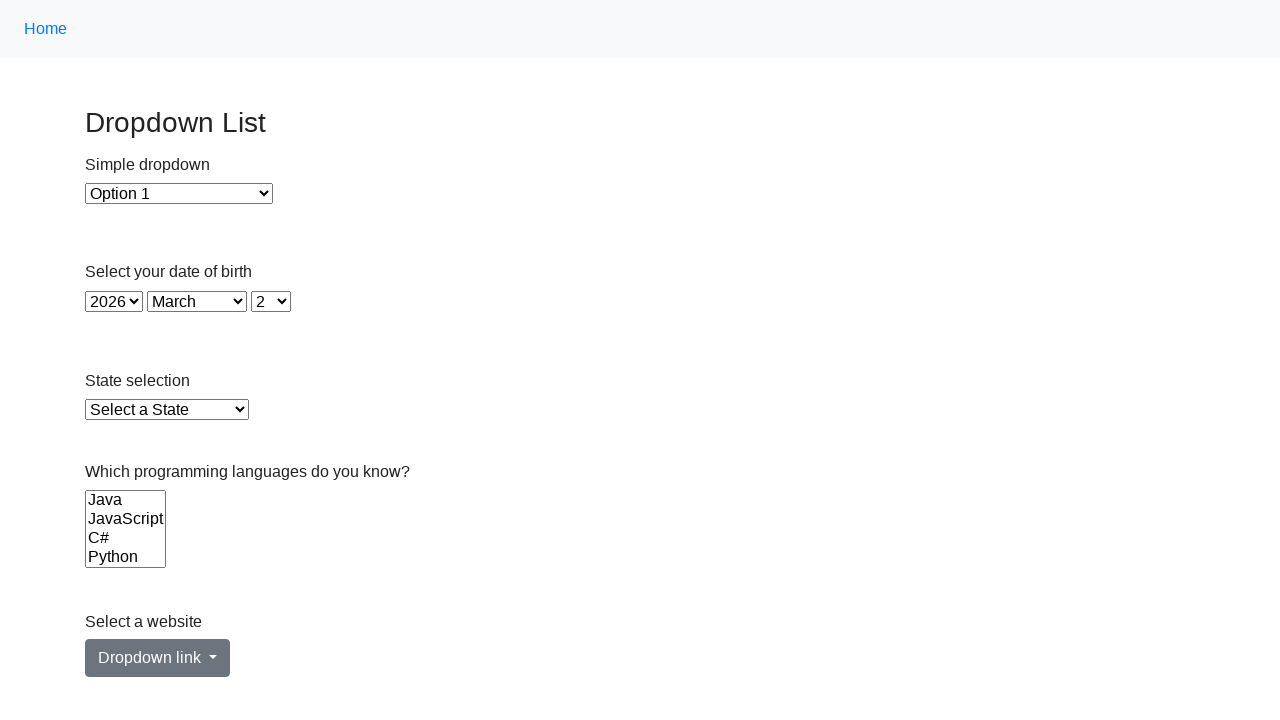